Navigates to a calorie calculator page and verifies that elements matching specific XPath patterns (IDs starting with 'c' and names containing 'height') exist on the page.

Starting URL: https://www.calculator.net/calorie-calculator.html

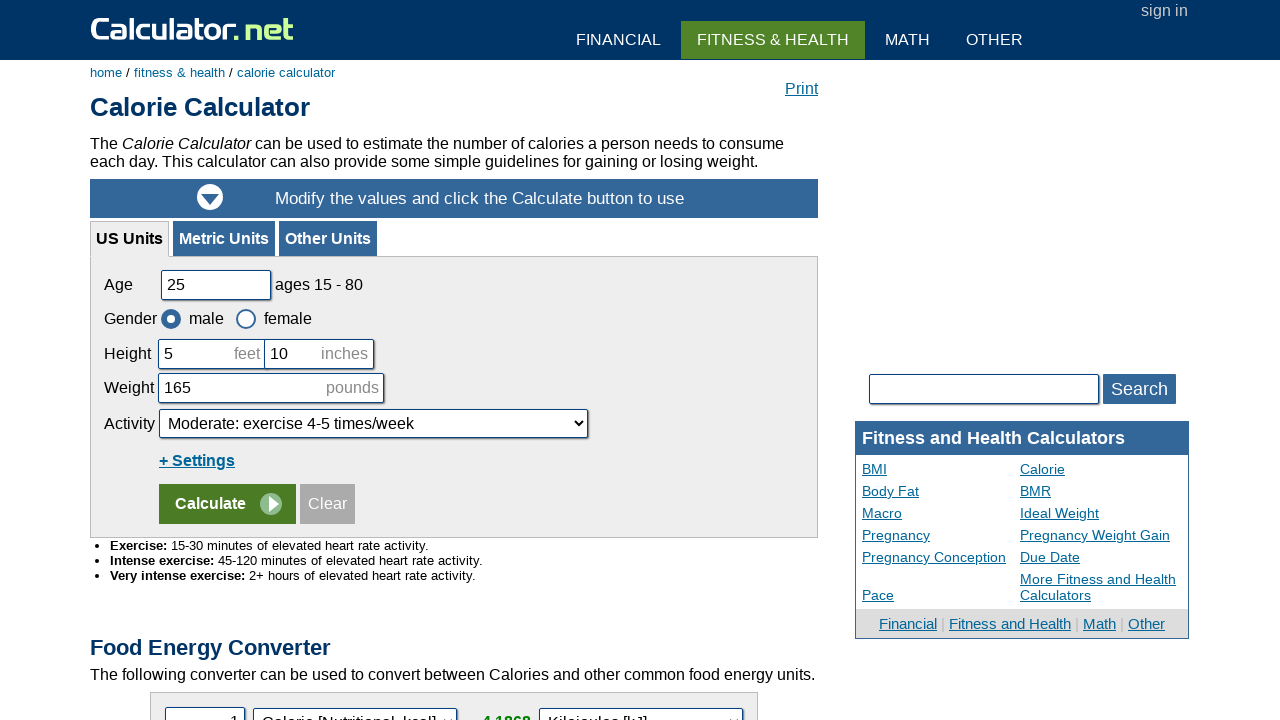

Navigated to calorie calculator page
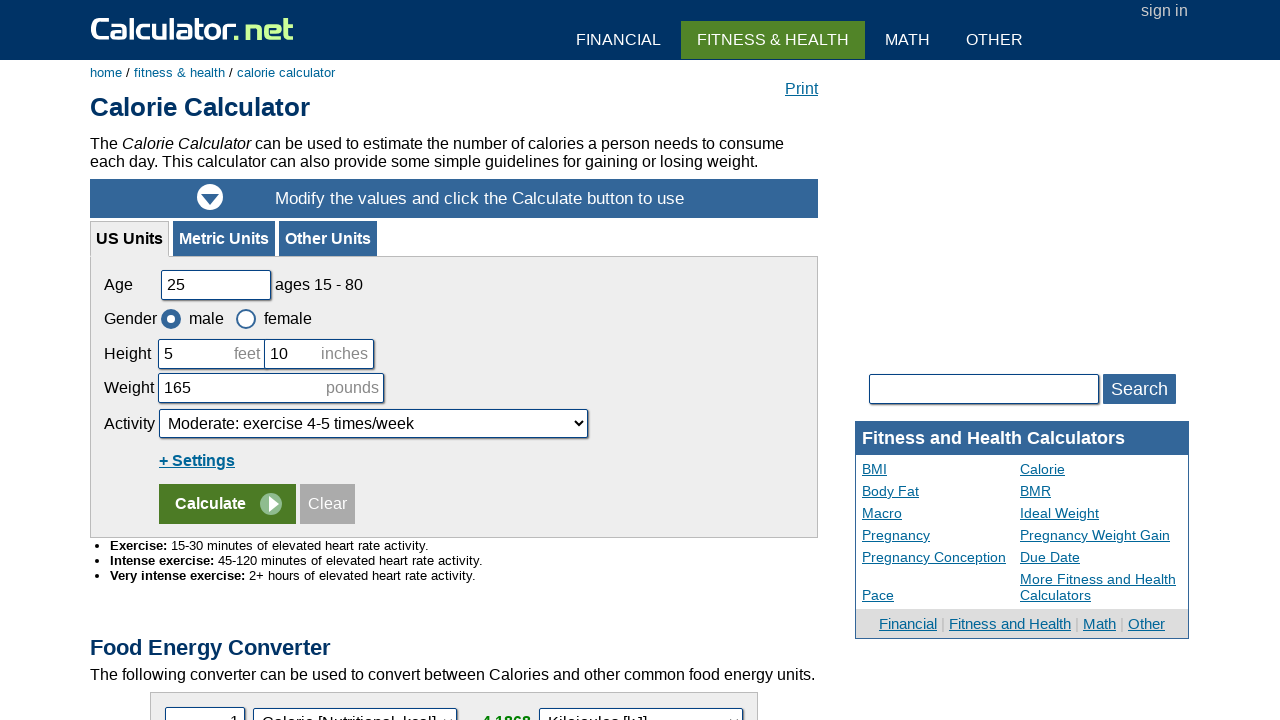

Page loaded (domcontentloaded state)
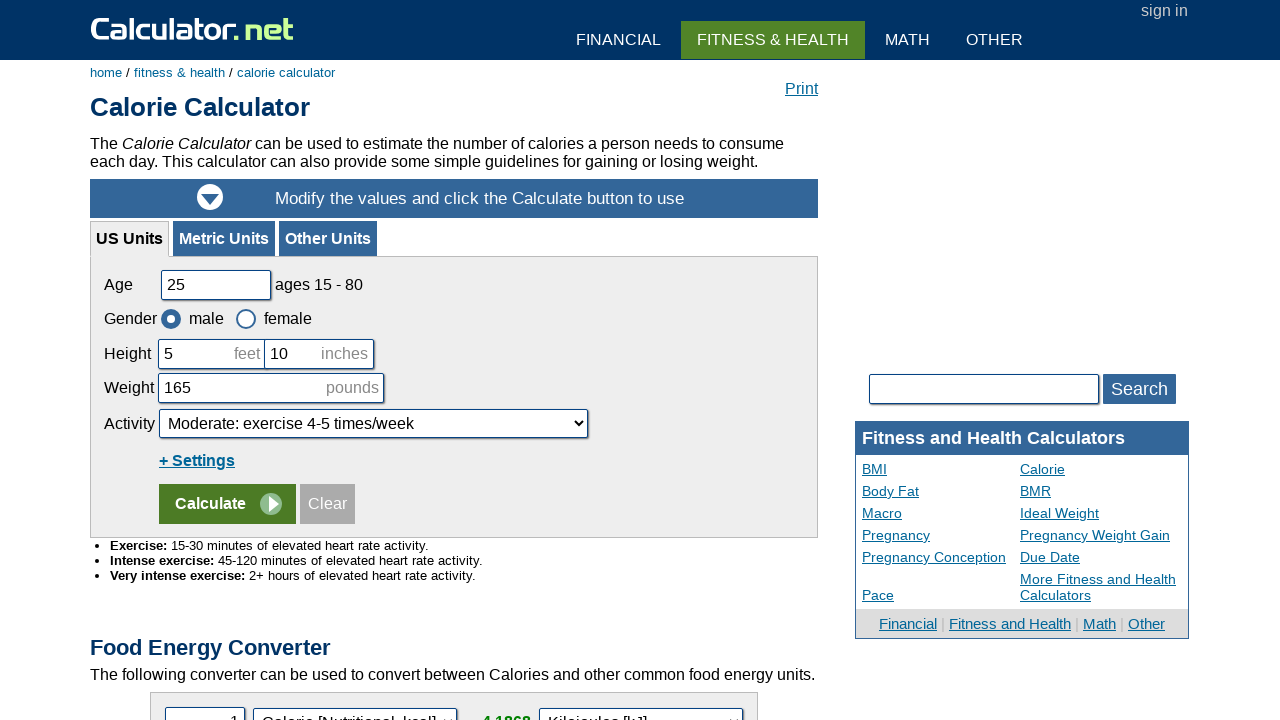

Located elements with IDs starting with 'c'
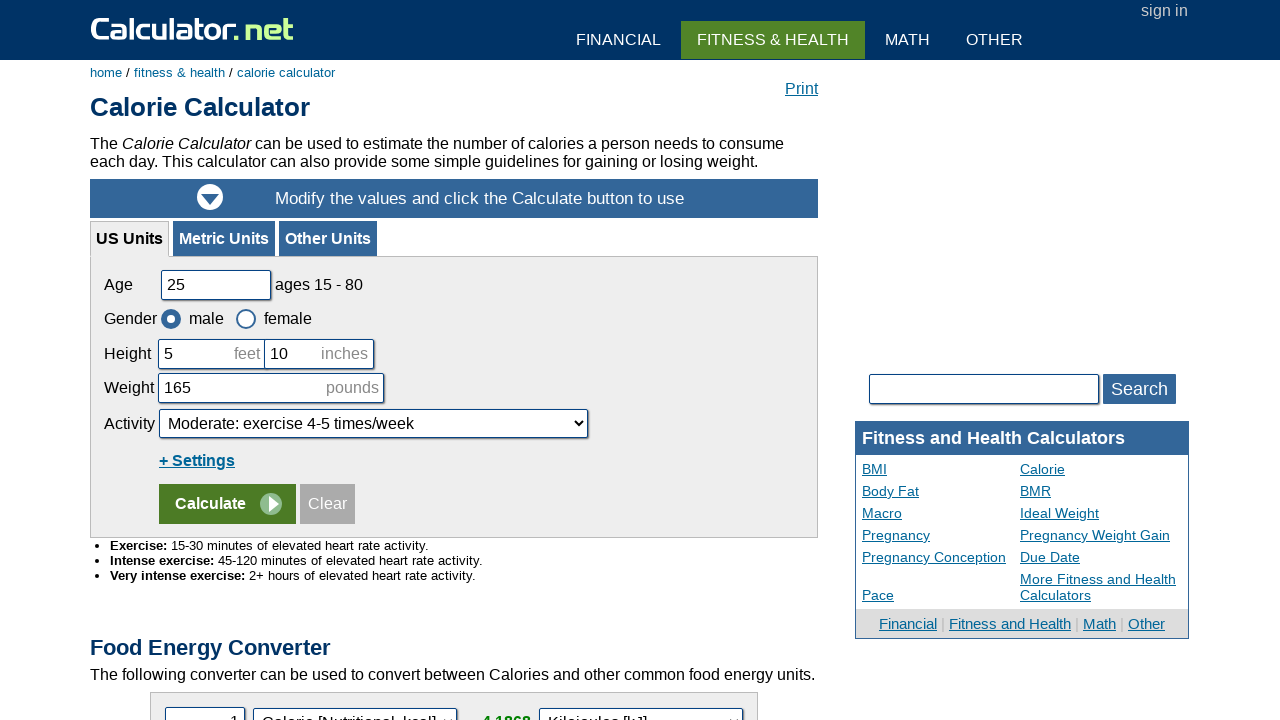

Verified first element with ID starting with 'c' is attached
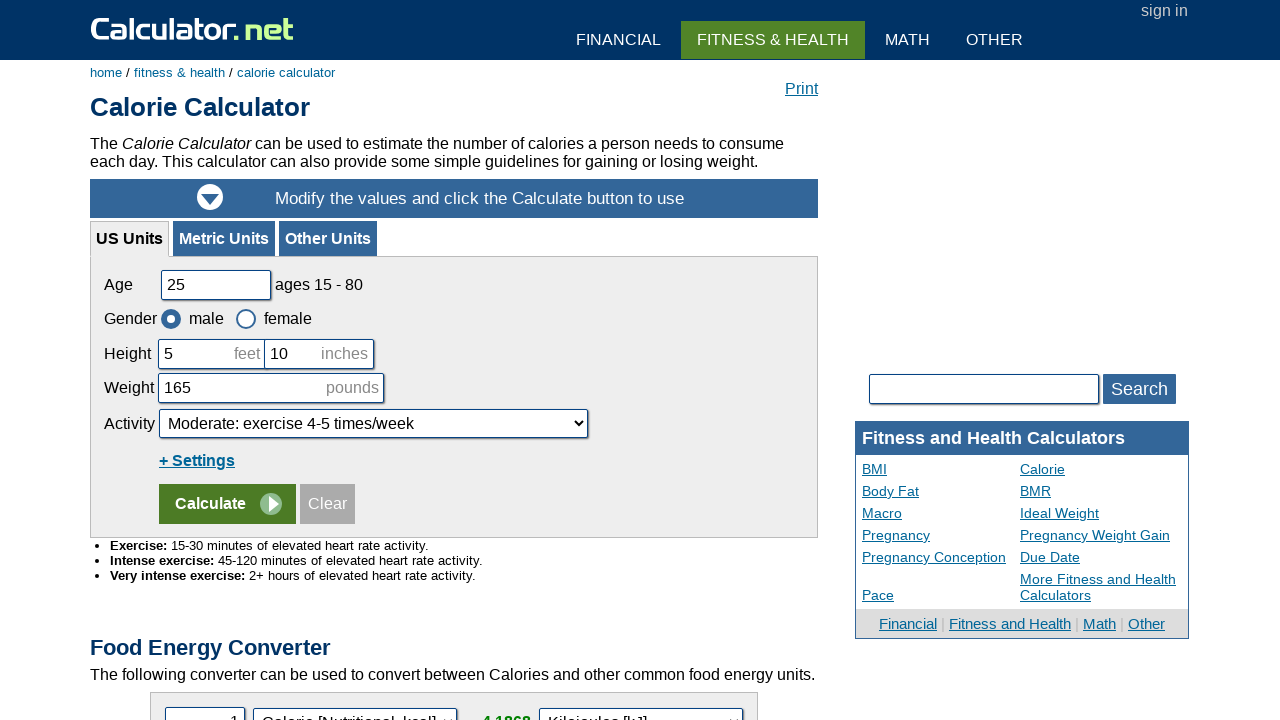

Located elements with names containing 'height'
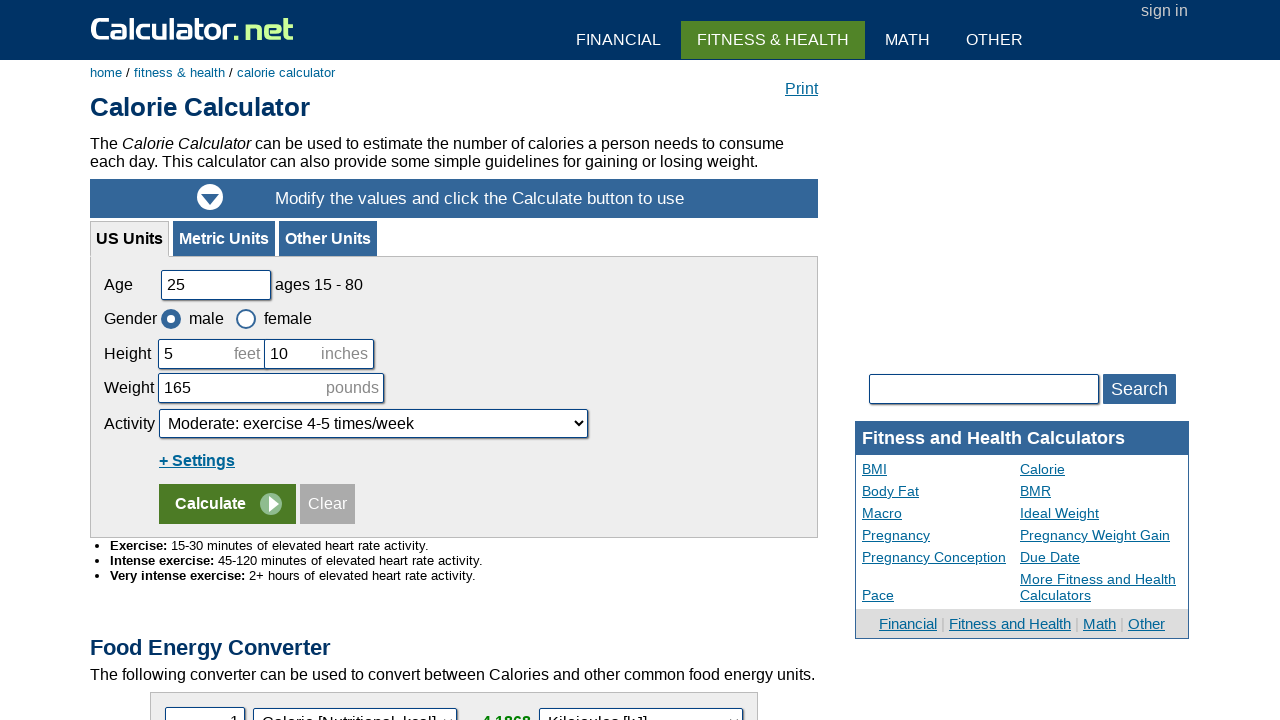

Verified first element with name containing 'height' is attached
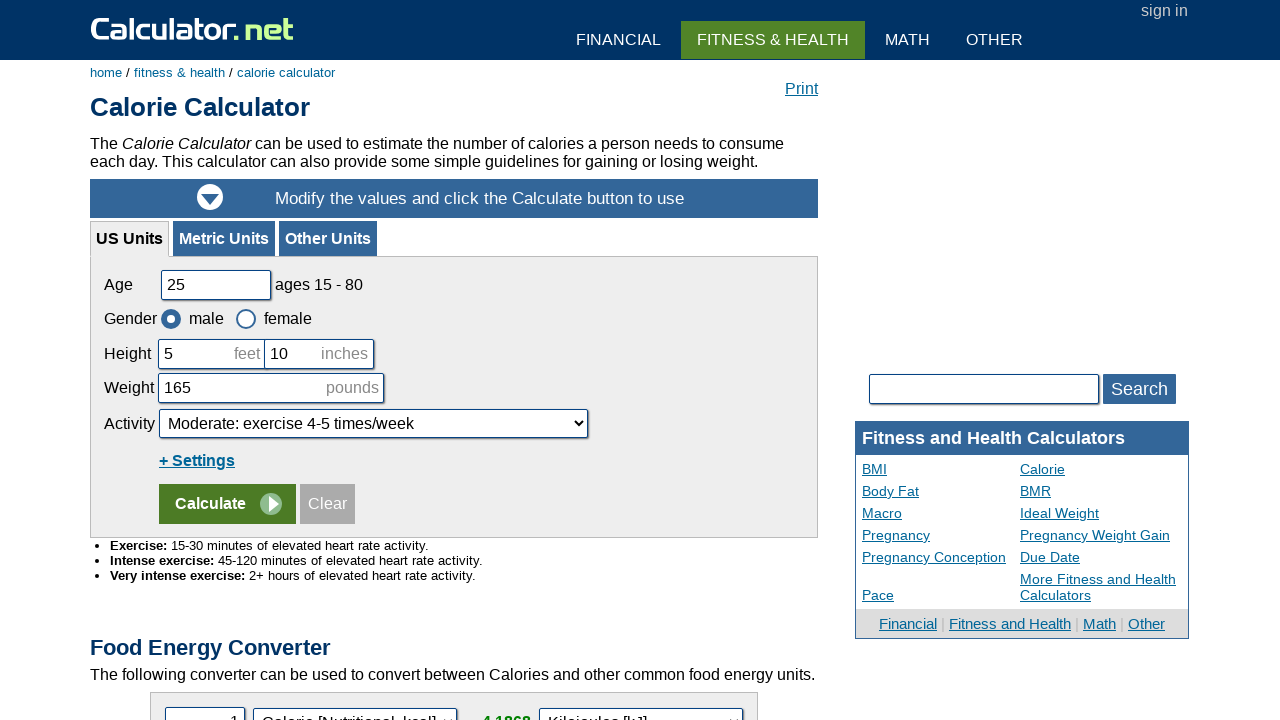

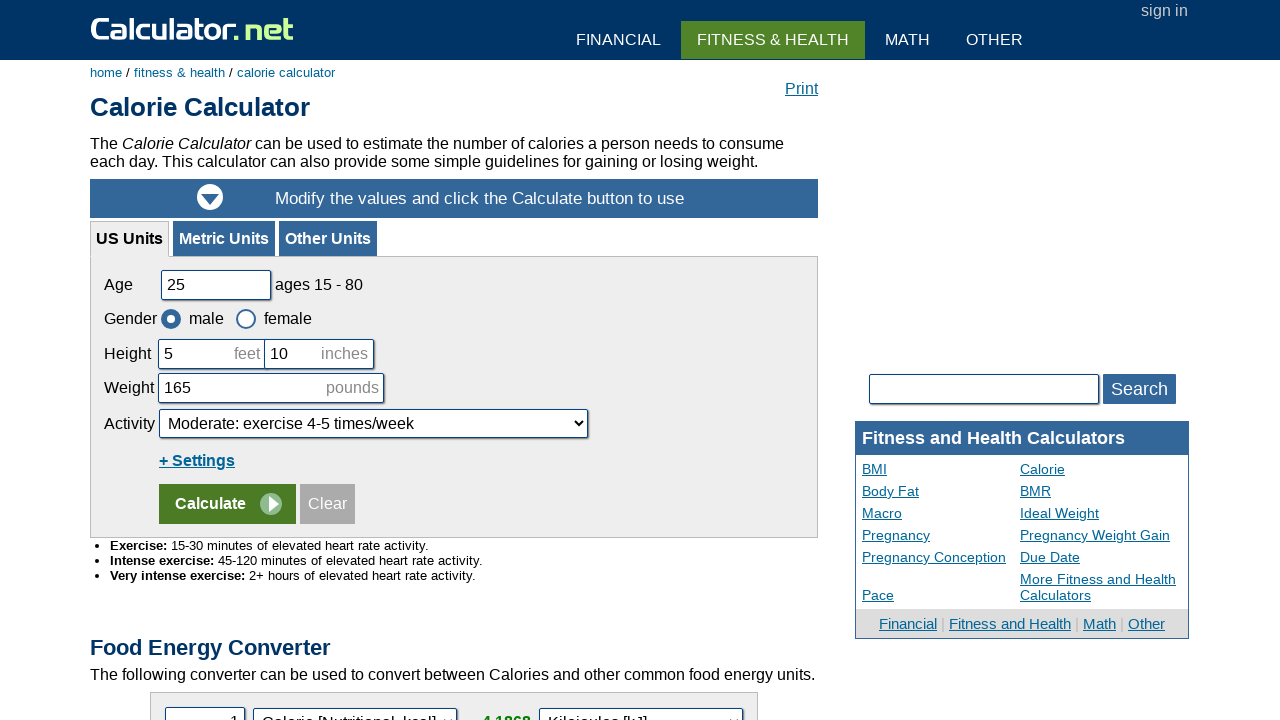